Tests JavaScript alert and confirm dialog handling by filling a name field, triggering alerts, and accepting/dismissing them

Starting URL: https://rahulshettyacademy.com/AutomationPractice/

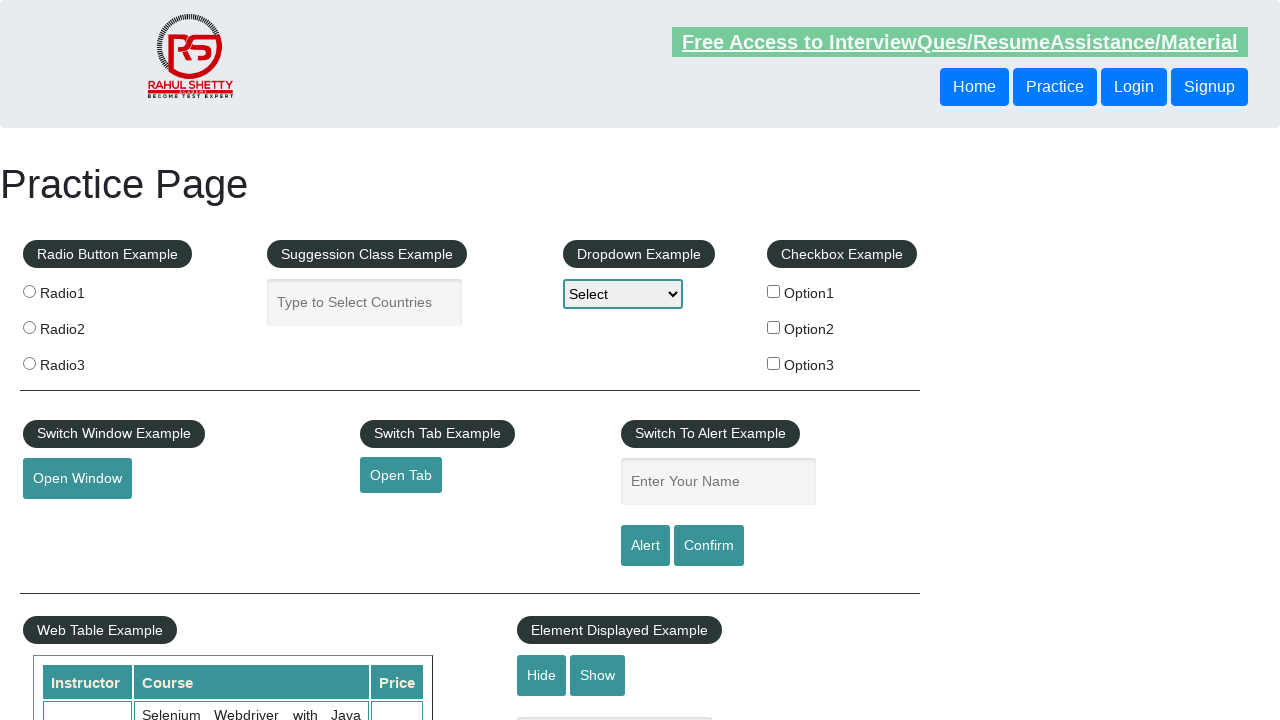

Set up dialog handler to accept the first alert
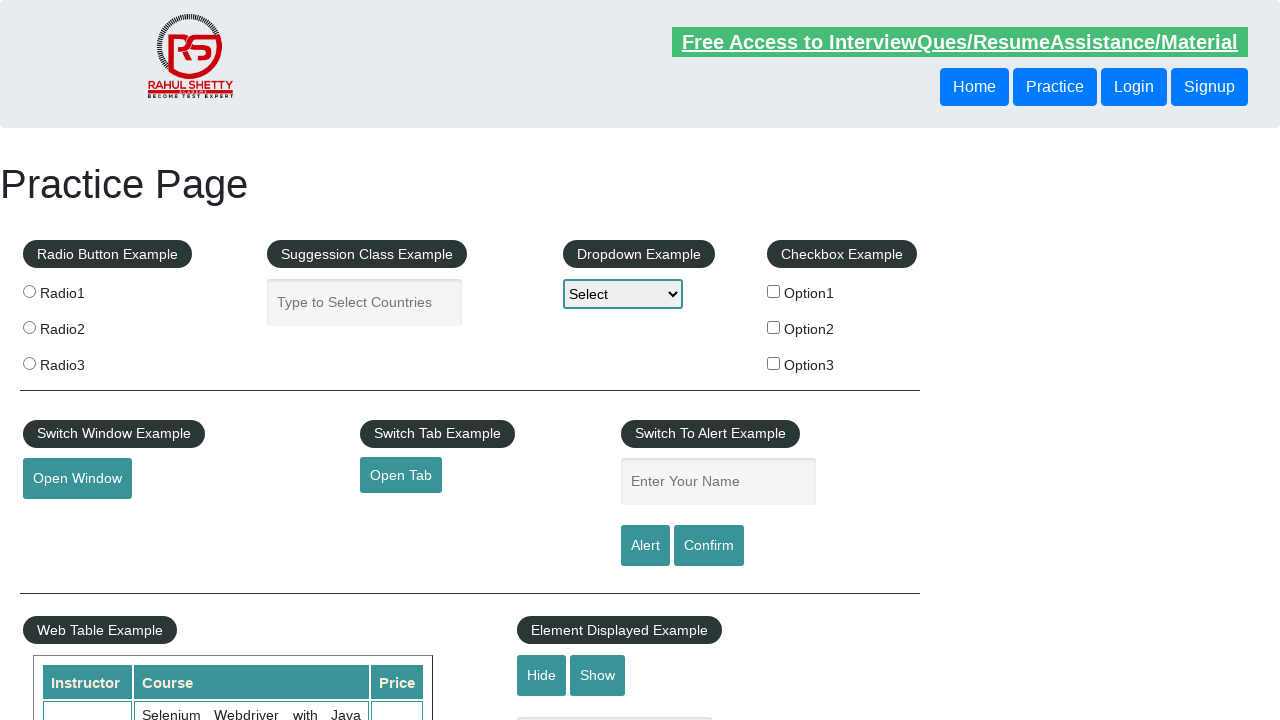

Filled name field with 'Himalaya' on #name
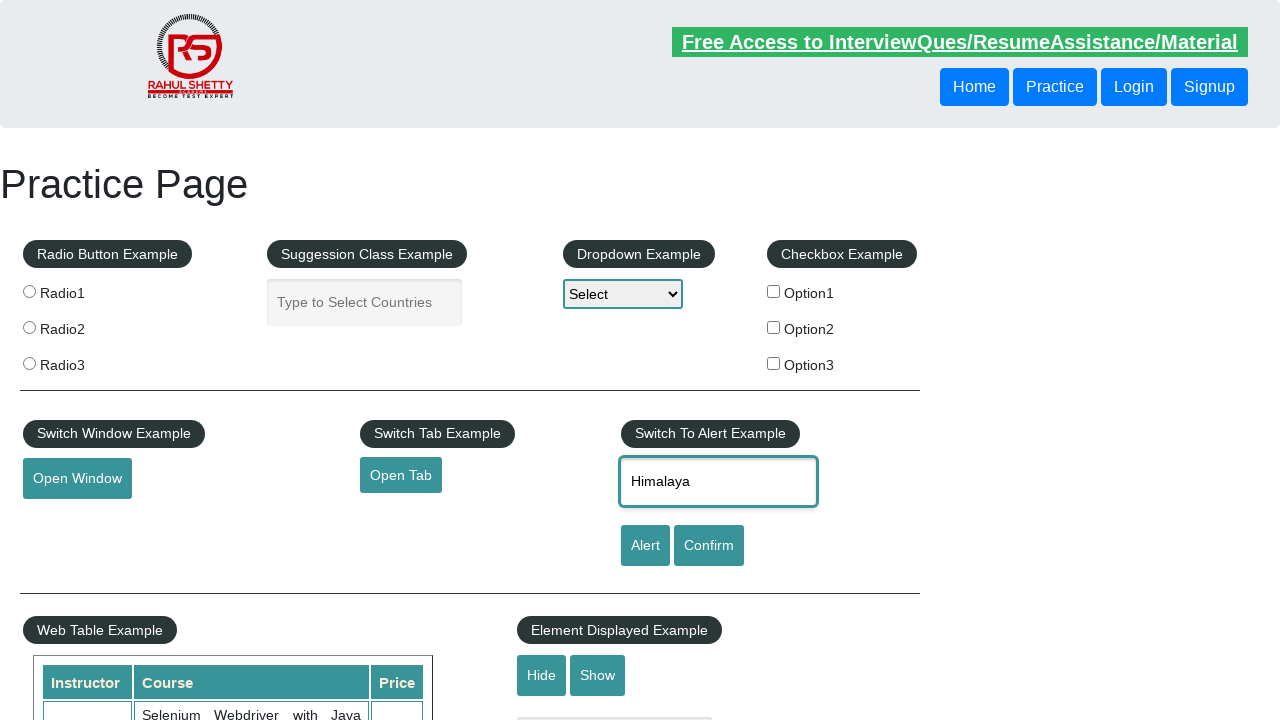

Clicked alert button to trigger JavaScript alert at (645, 546) on #alertbtn
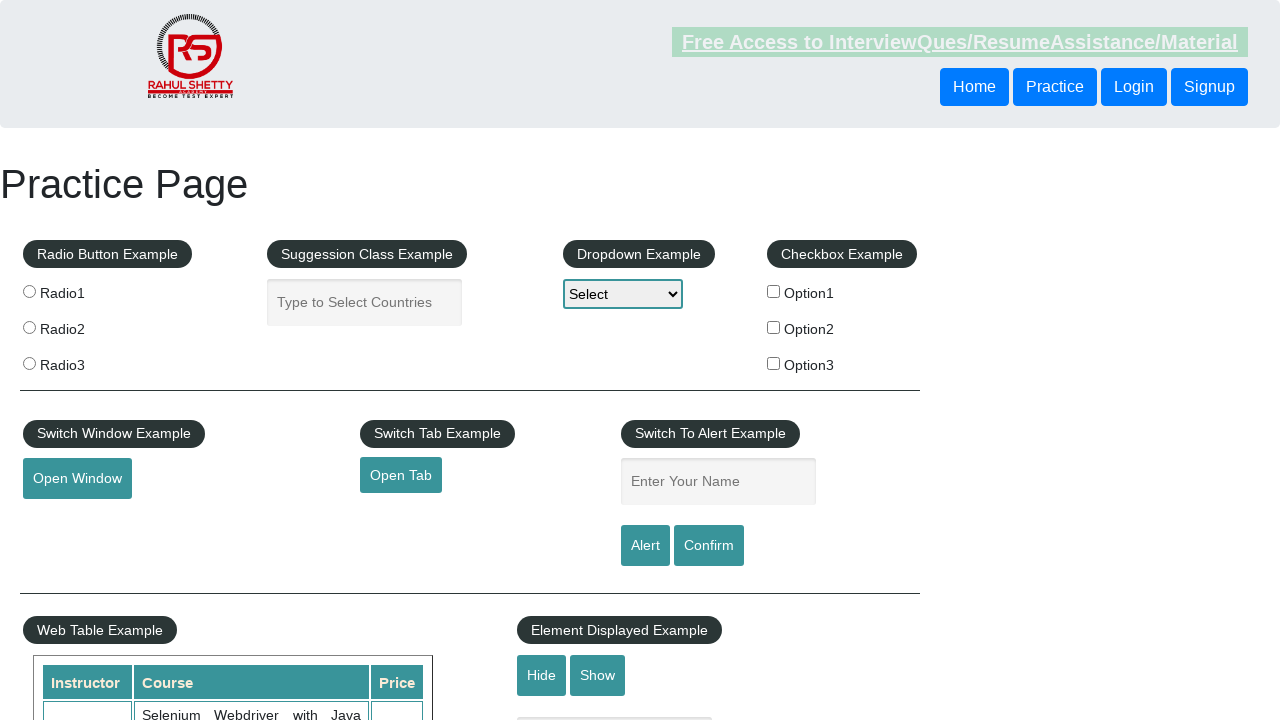

Waited for alert to be handled
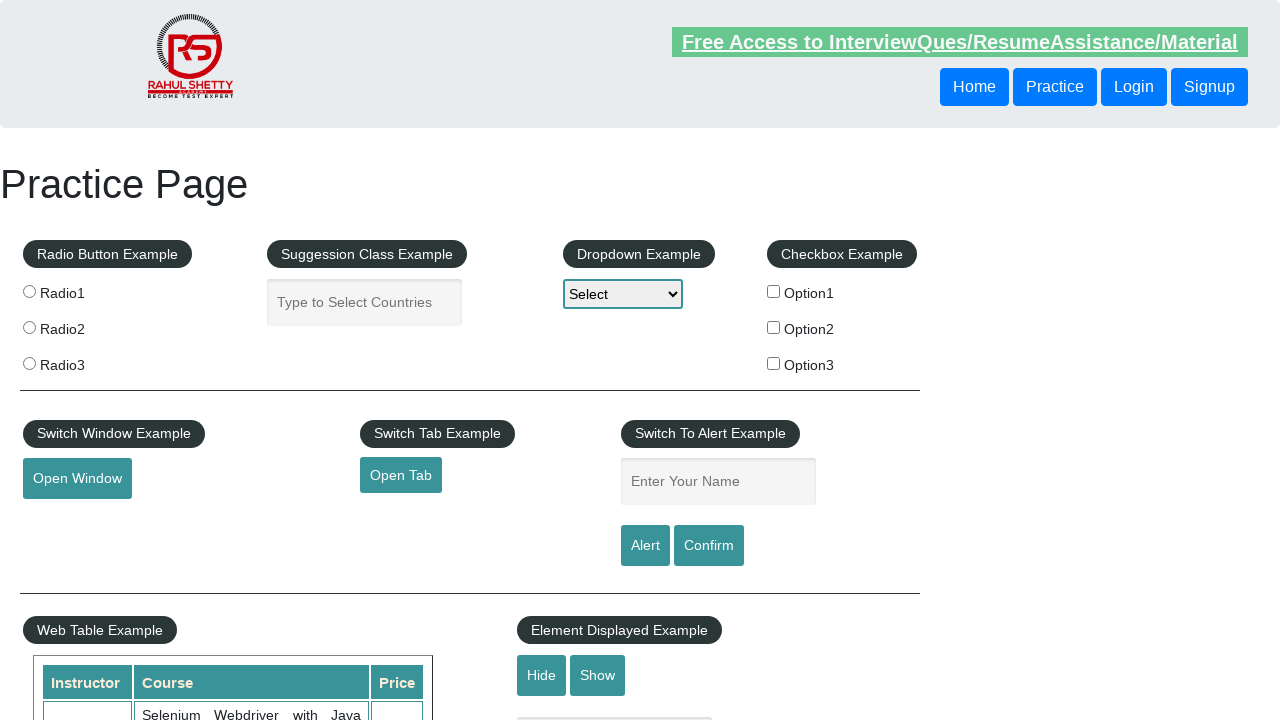

Set up dialog handler to dismiss the confirm dialog
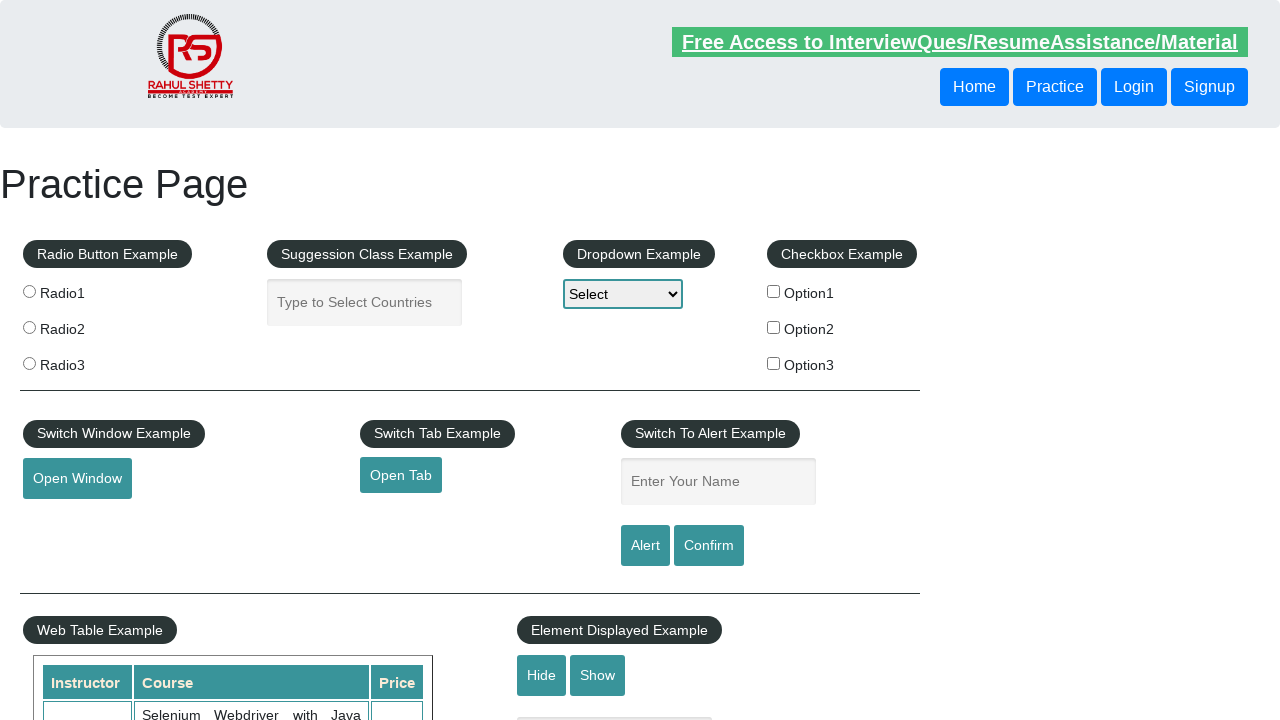

Filled name field with 'Shinde' on #name
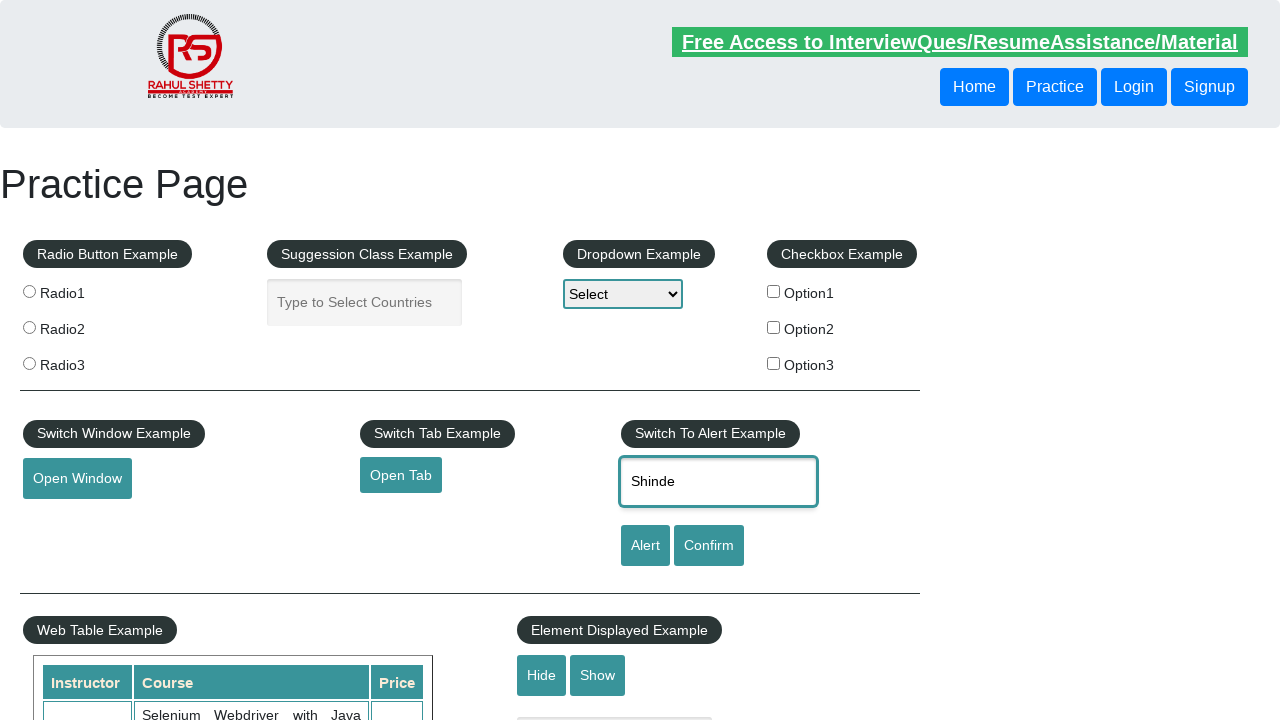

Clicked confirm button to trigger confirm dialog at (709, 546) on #confirmbtn
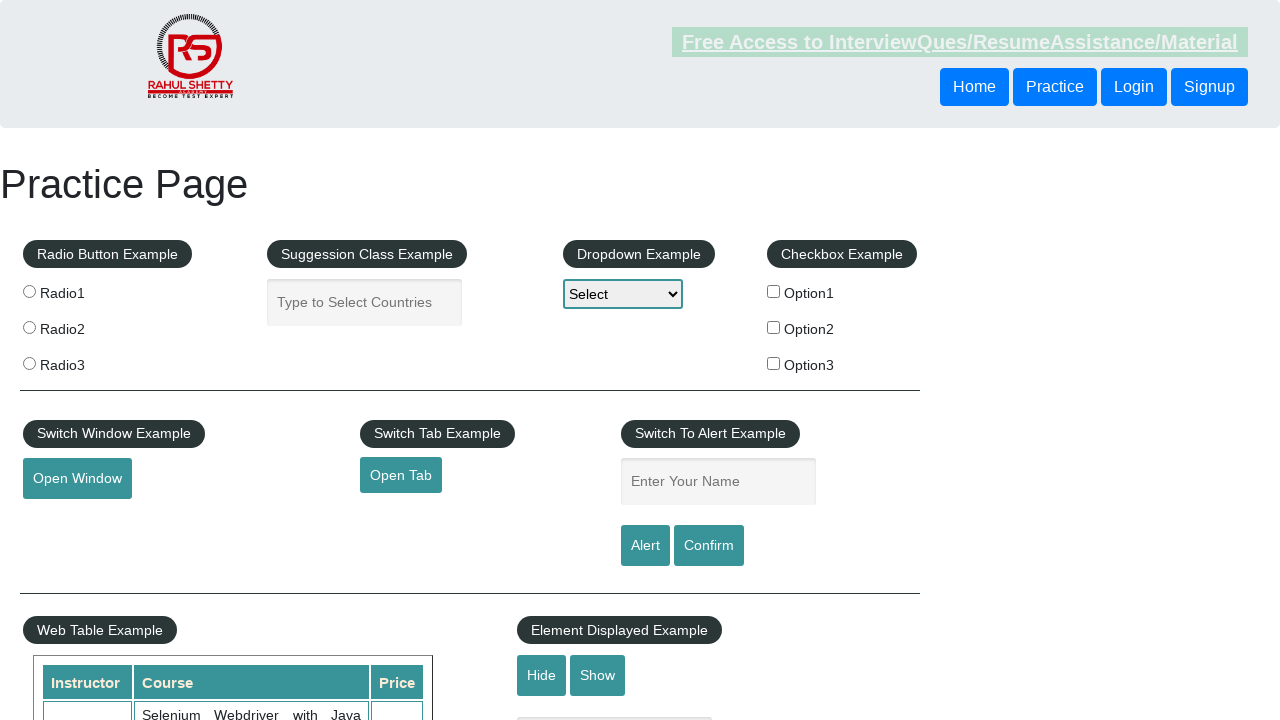

Waited for confirm dialog to be handled
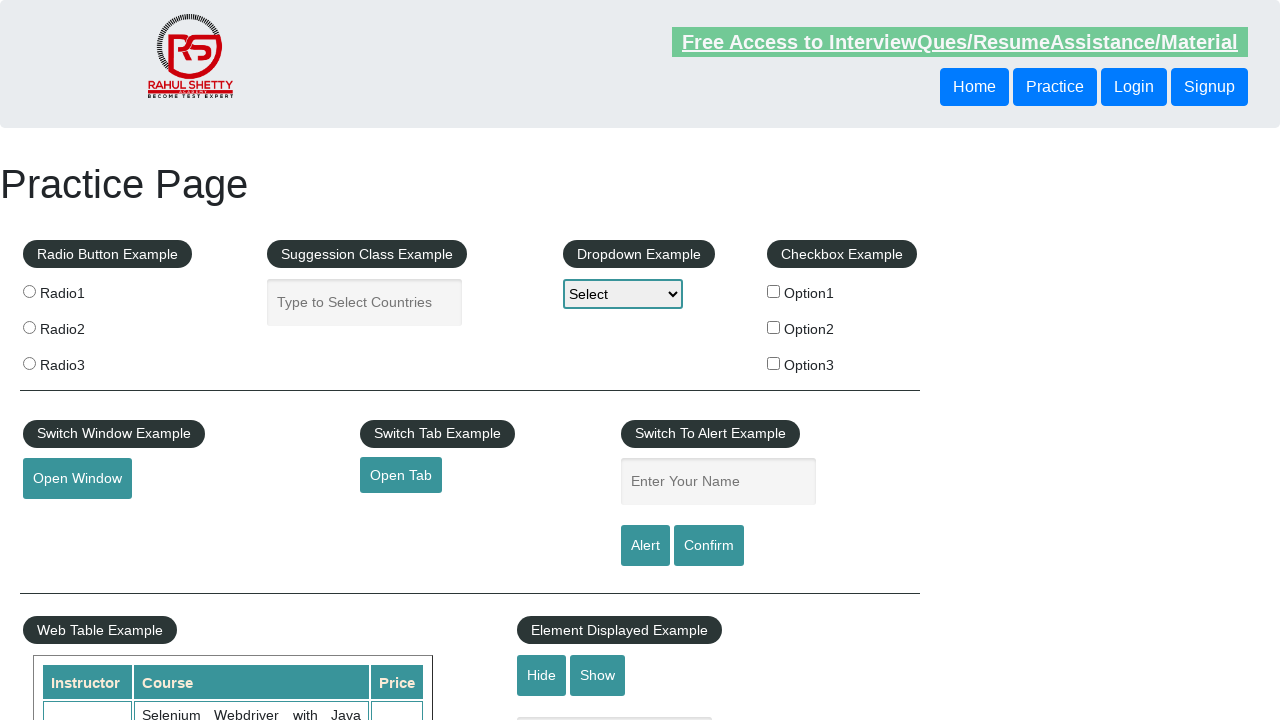

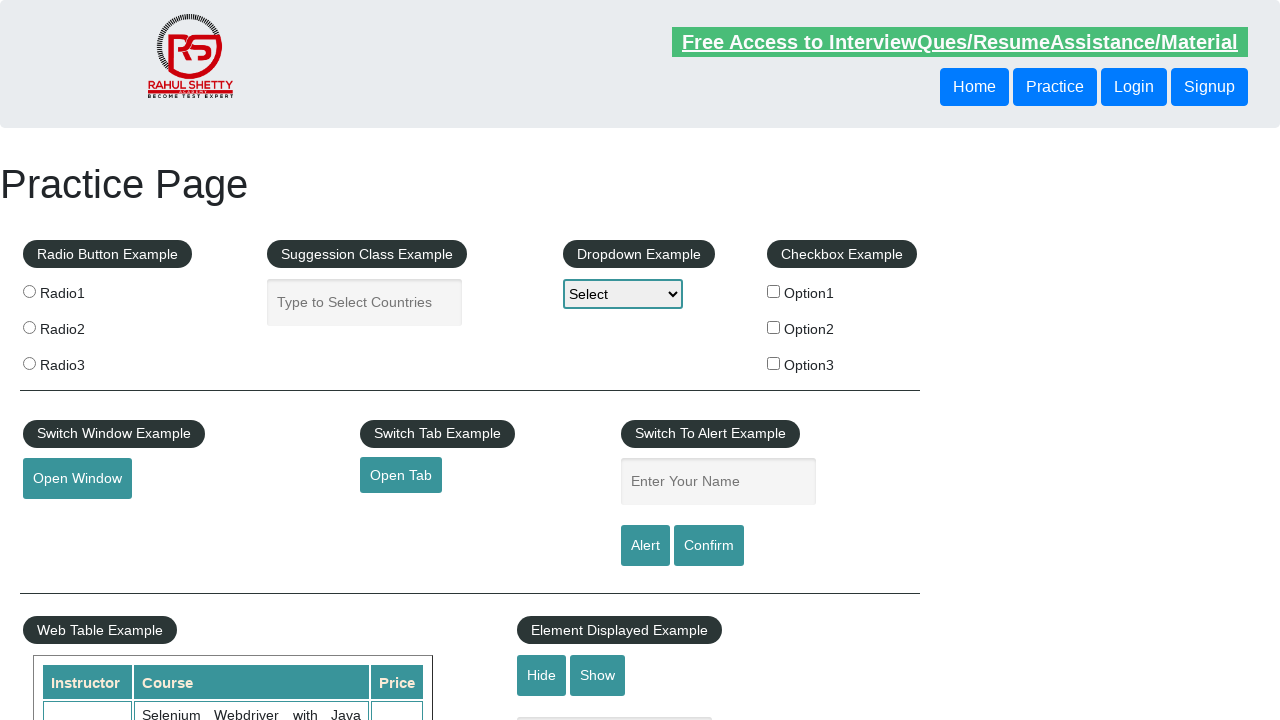